Tests number input field functionality by using keyboard arrow keys to increment and decrement values

Starting URL: http://the-internet.herokuapp.com/

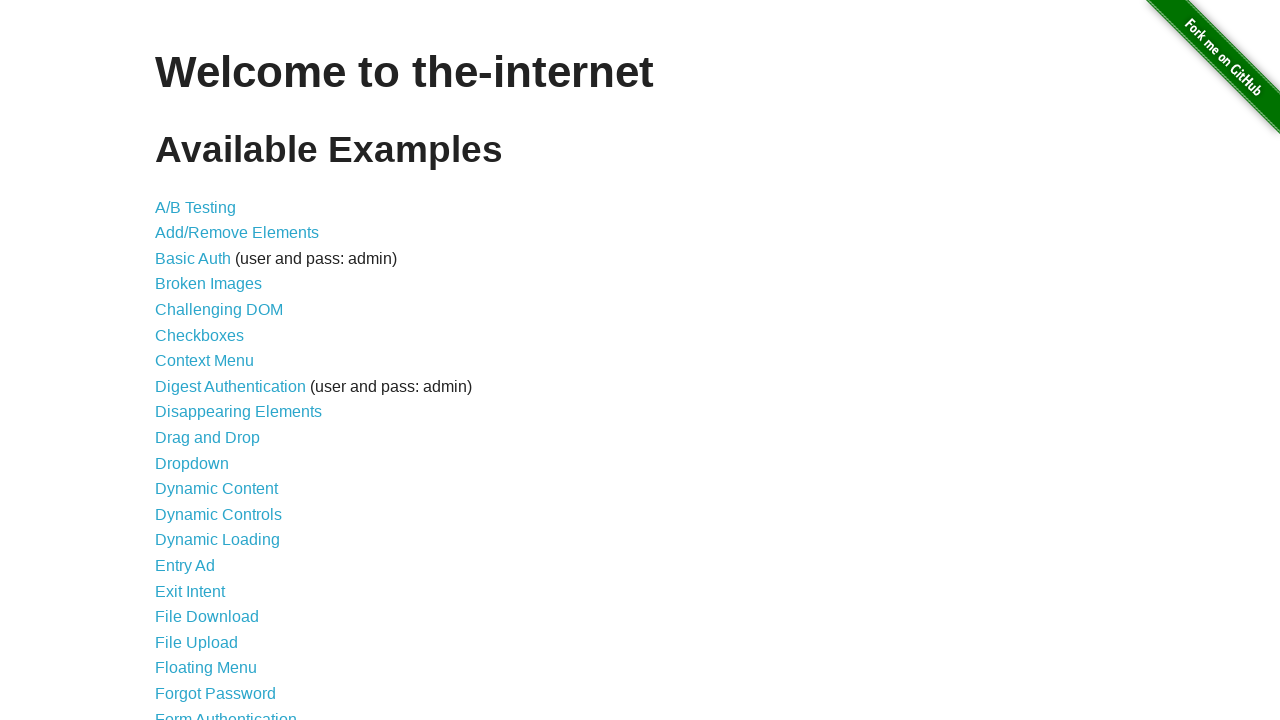

Clicked on Inputs link to navigate to the inputs page at (176, 361) on xpath=//li/a[@href="/inputs"]
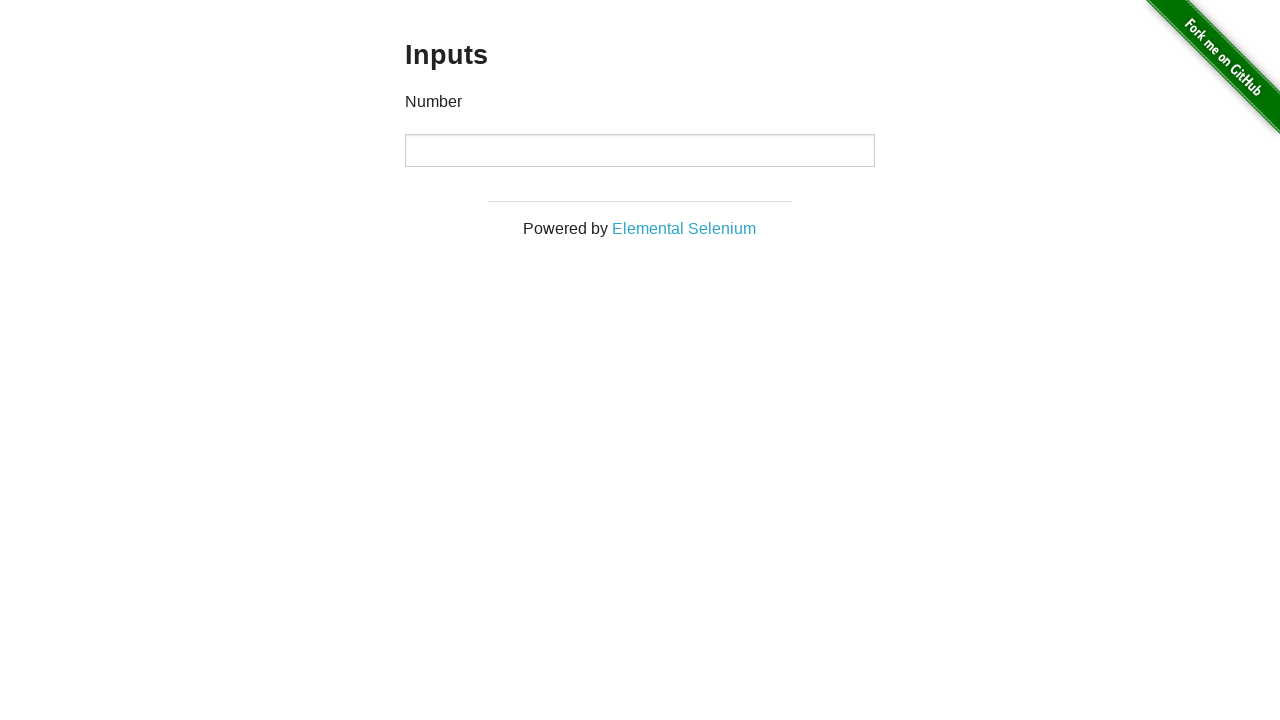

Clicked on the number input field at (640, 150) on xpath=//input[@type="number"]
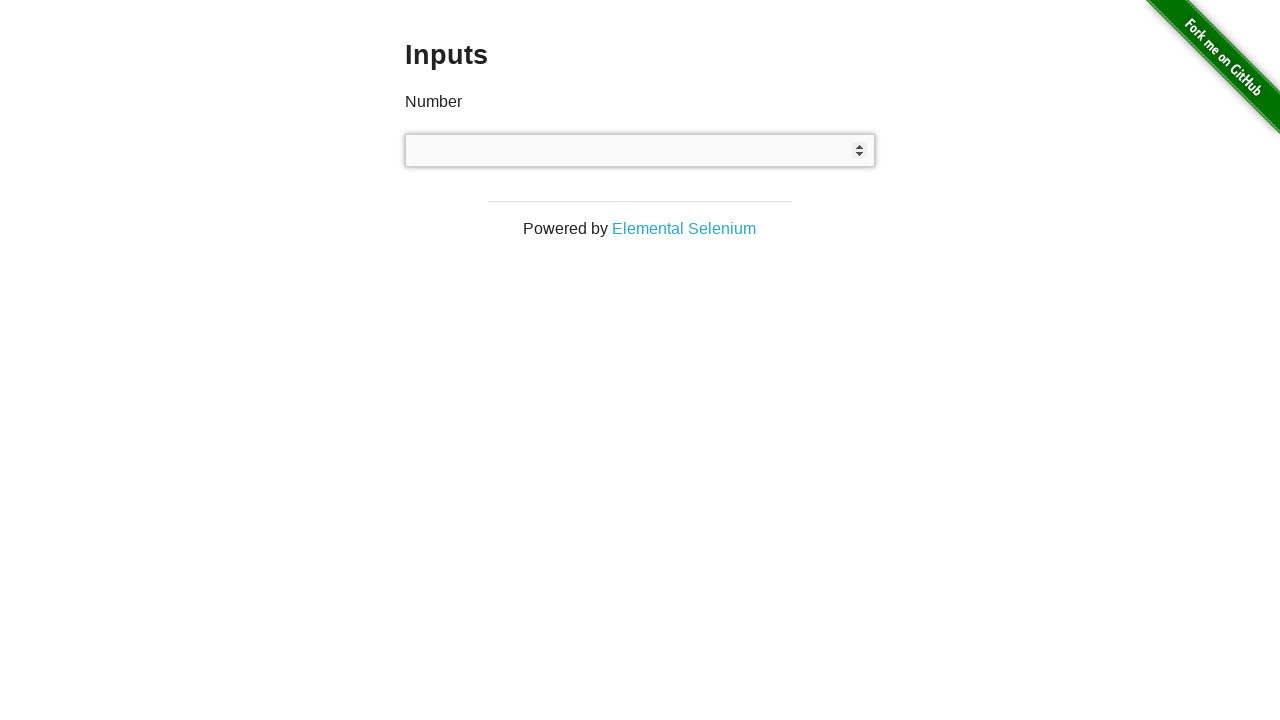

Pressed arrow up key to increment value on //input[@type="number"]
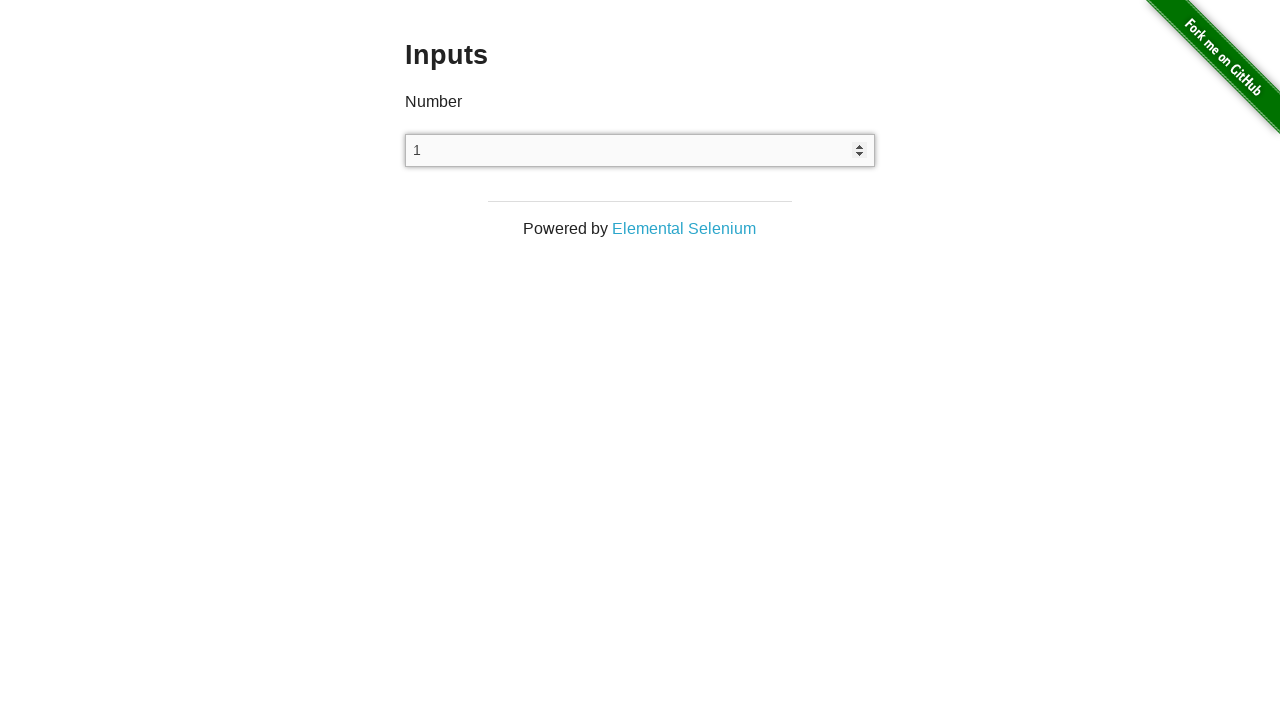

Clicked on number input field to focus it before clearing at (640, 150) on xpath=//input[@type="number"]
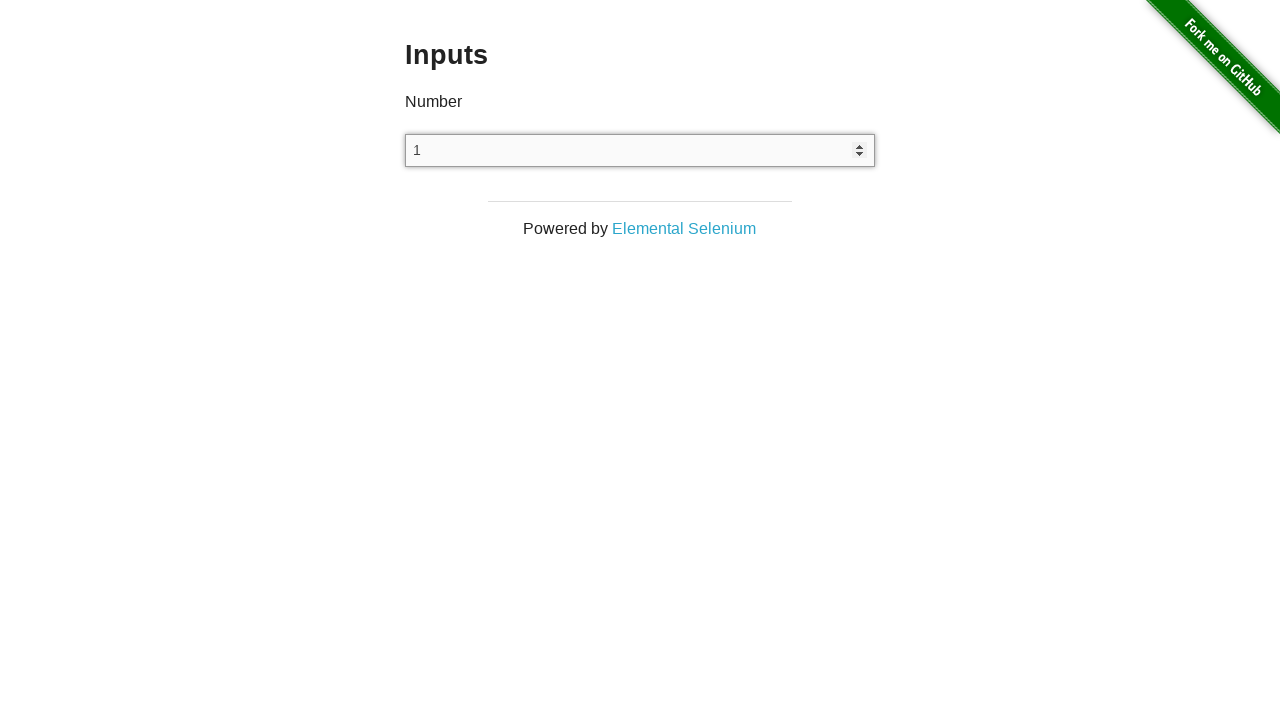

Cleared the number input field on //input[@type="number"]
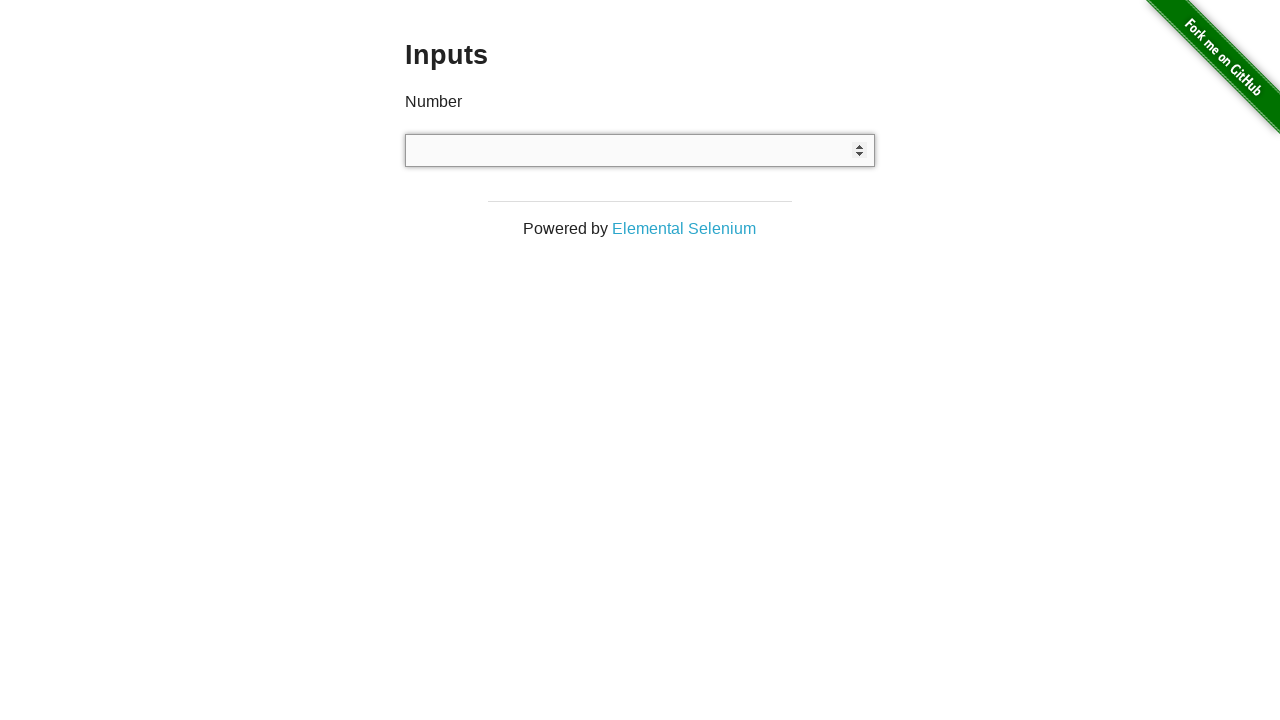

Pressed arrow down key to decrement value on //input[@type="number"]
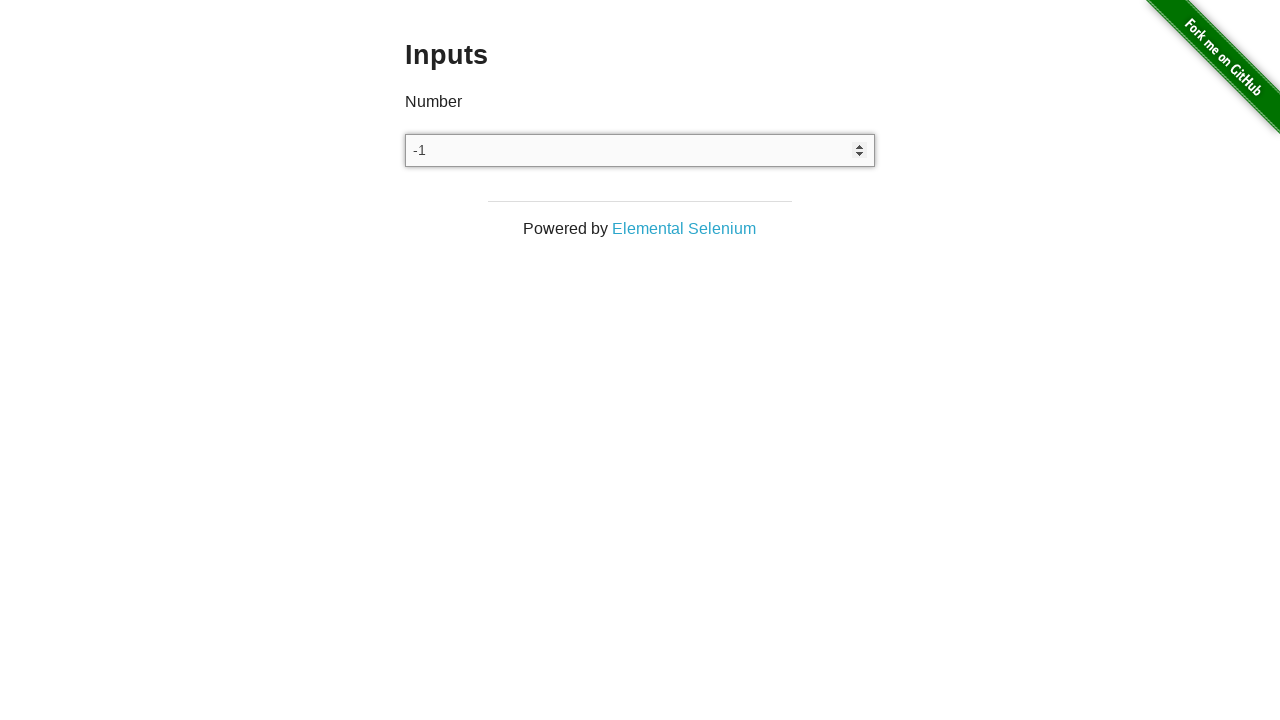

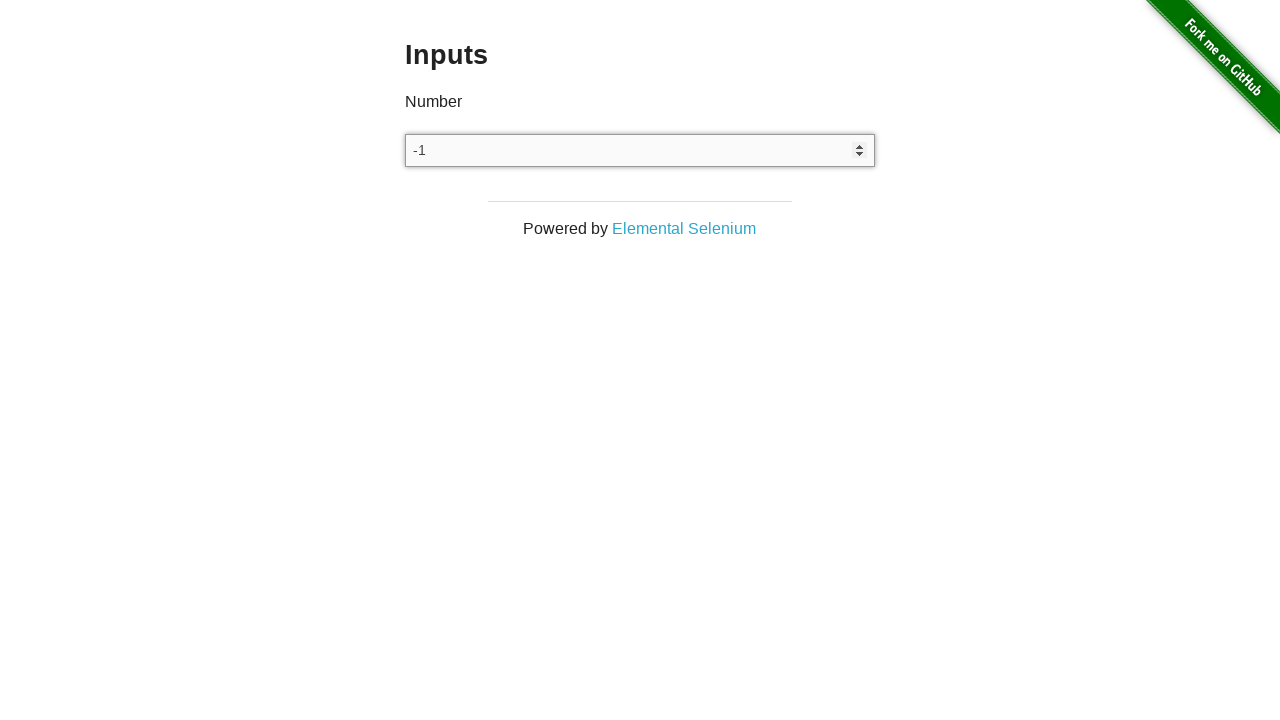